Tests dropdown selection functionality by selecting a spice option from a dropdown menu

Starting URL: https://kitchen.applitools.com/ingredients/select

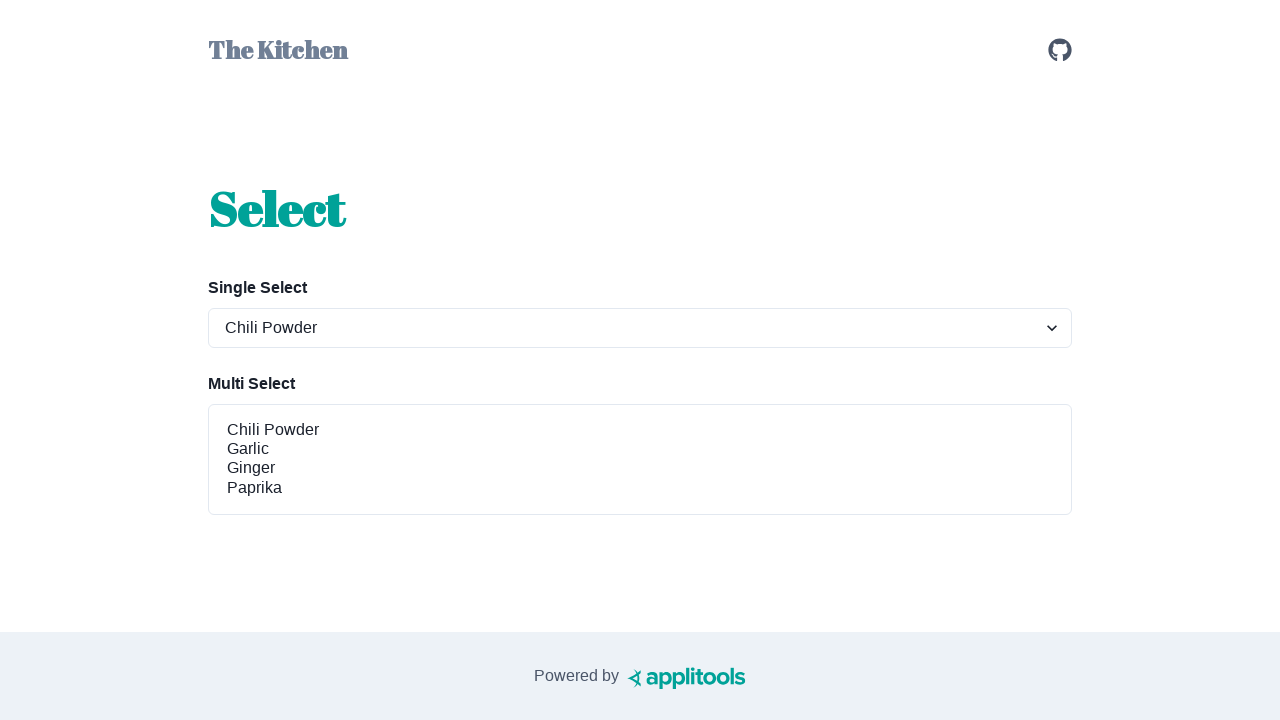

Selected 'ginger' from the spices dropdown menu on #spices-select-single
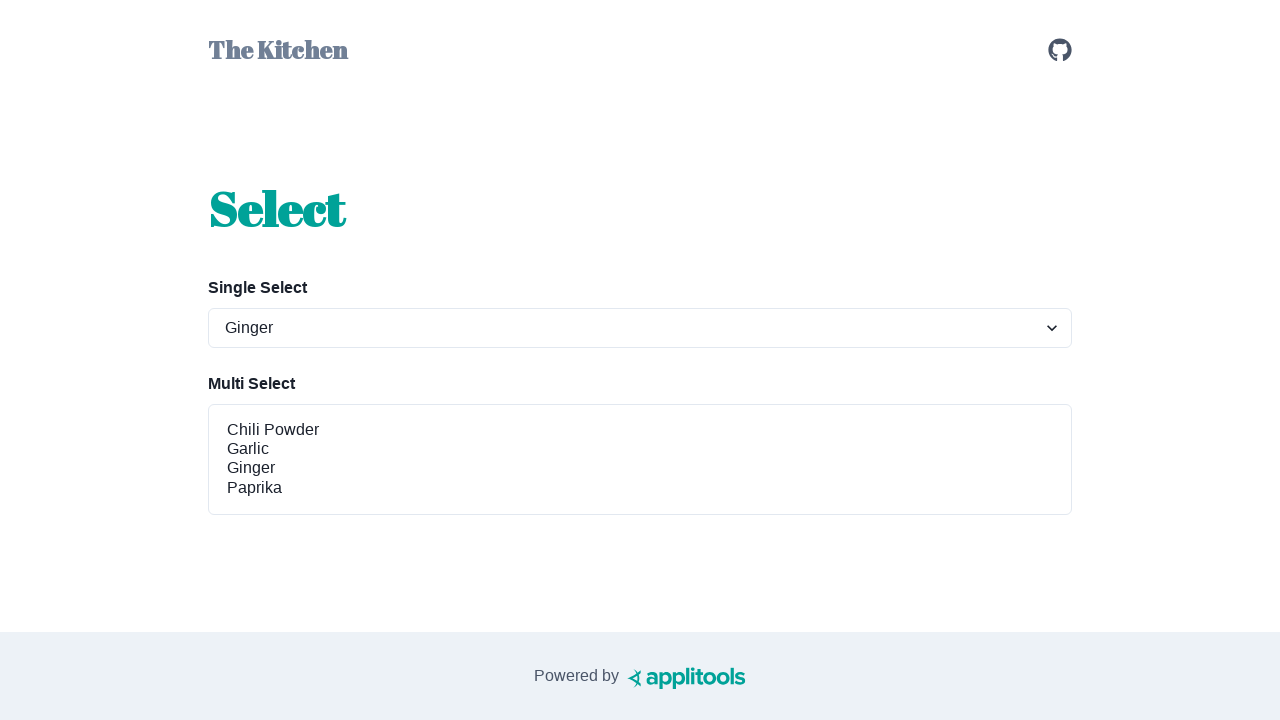

Retrieved the selected value from the dropdown
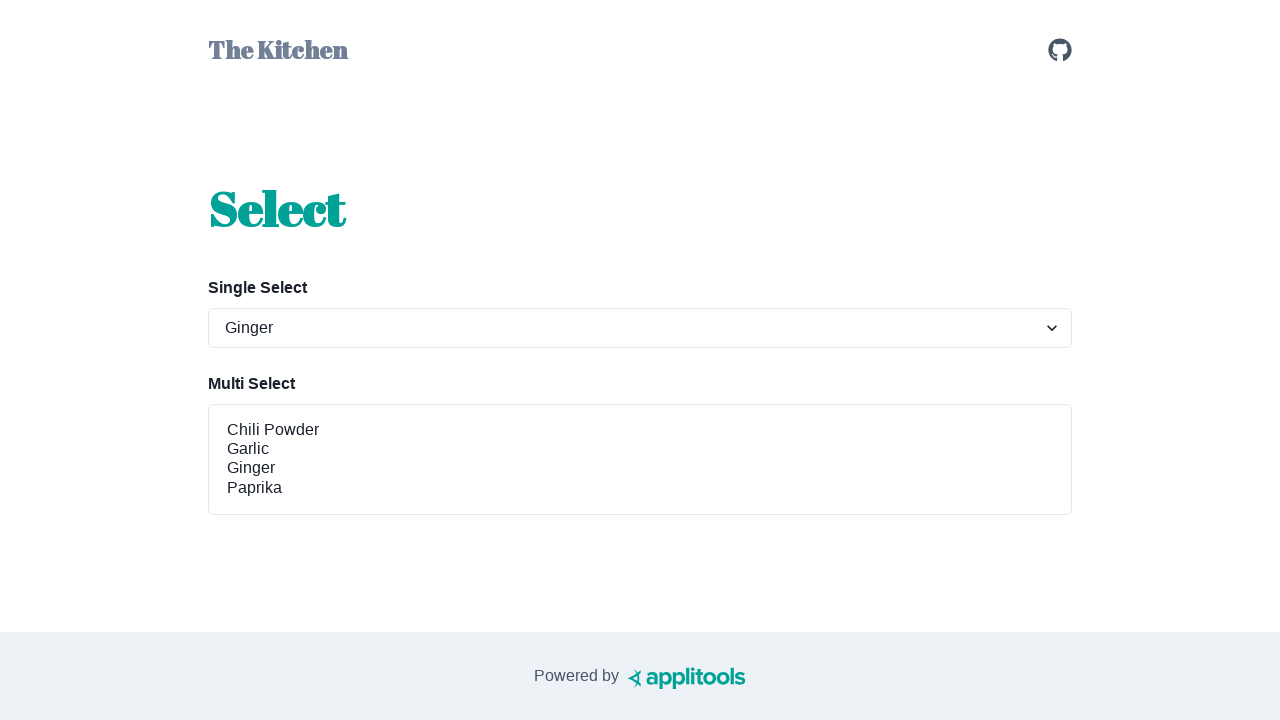

Verified that 'ginger' was successfully selected
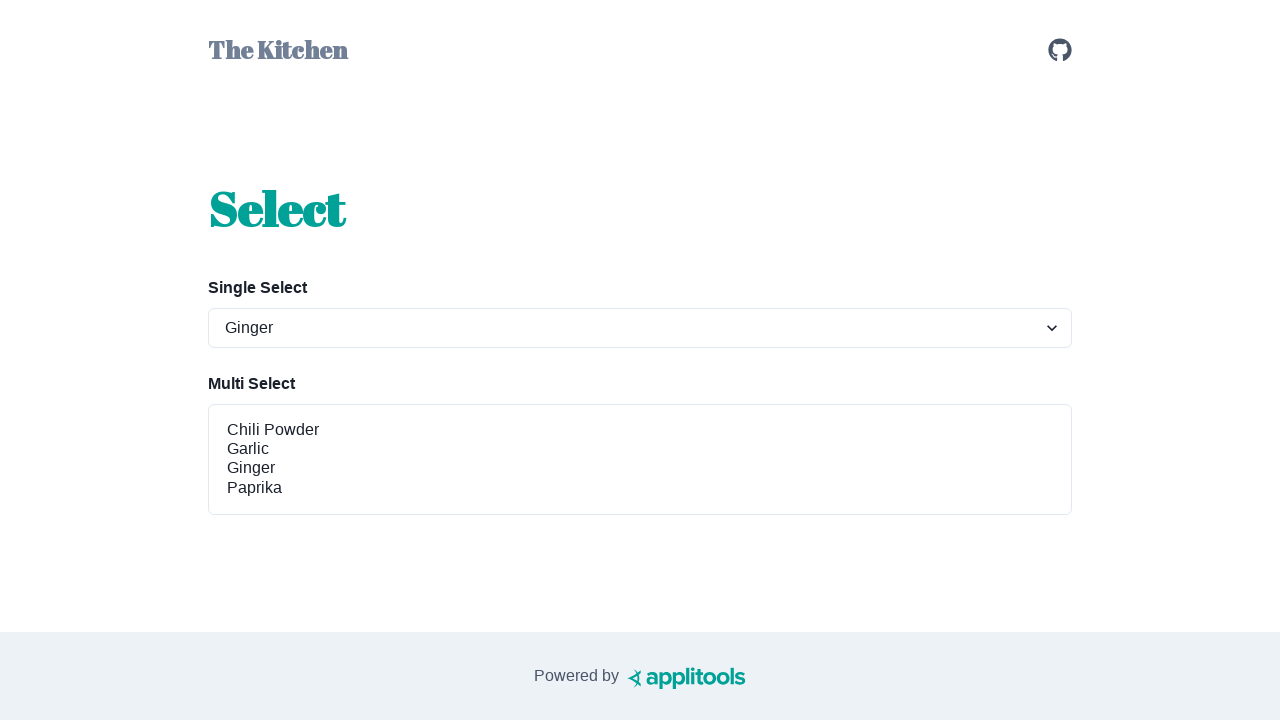

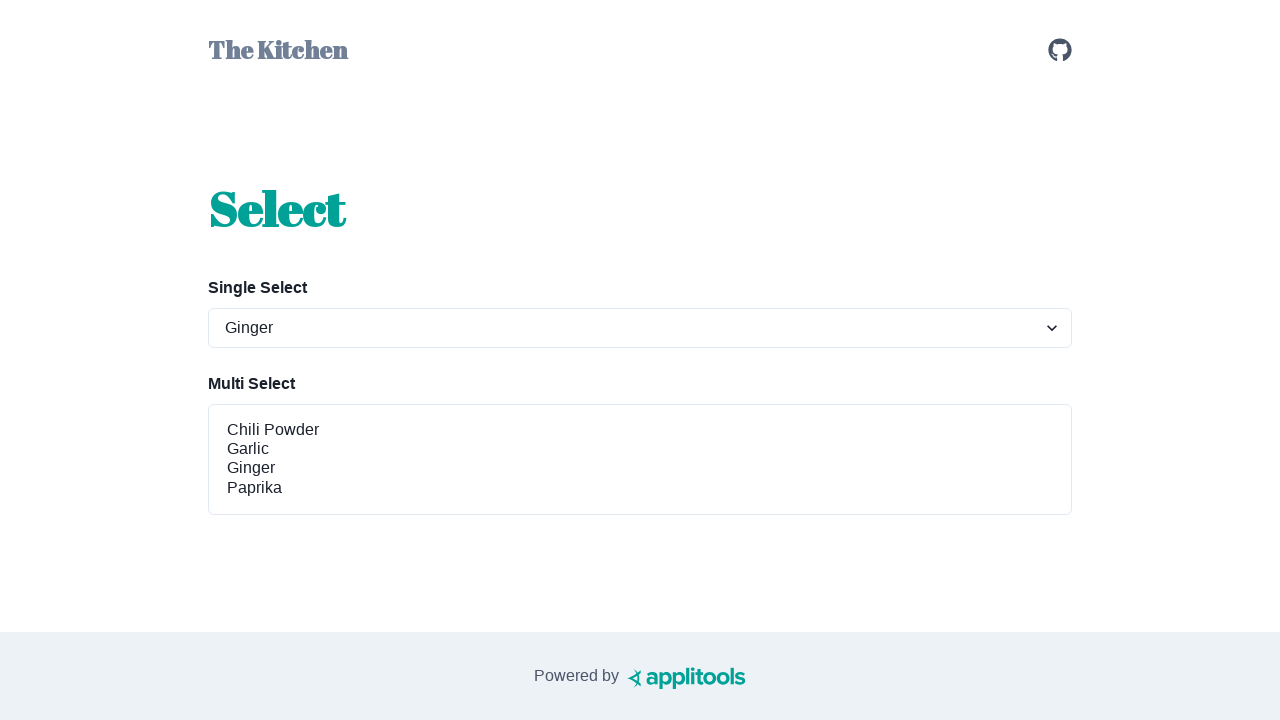